Tests drag-and-drop functionality by dragging column A onto column B and verifying the columns swap positions.

Starting URL: https://the-internet.herokuapp.com/

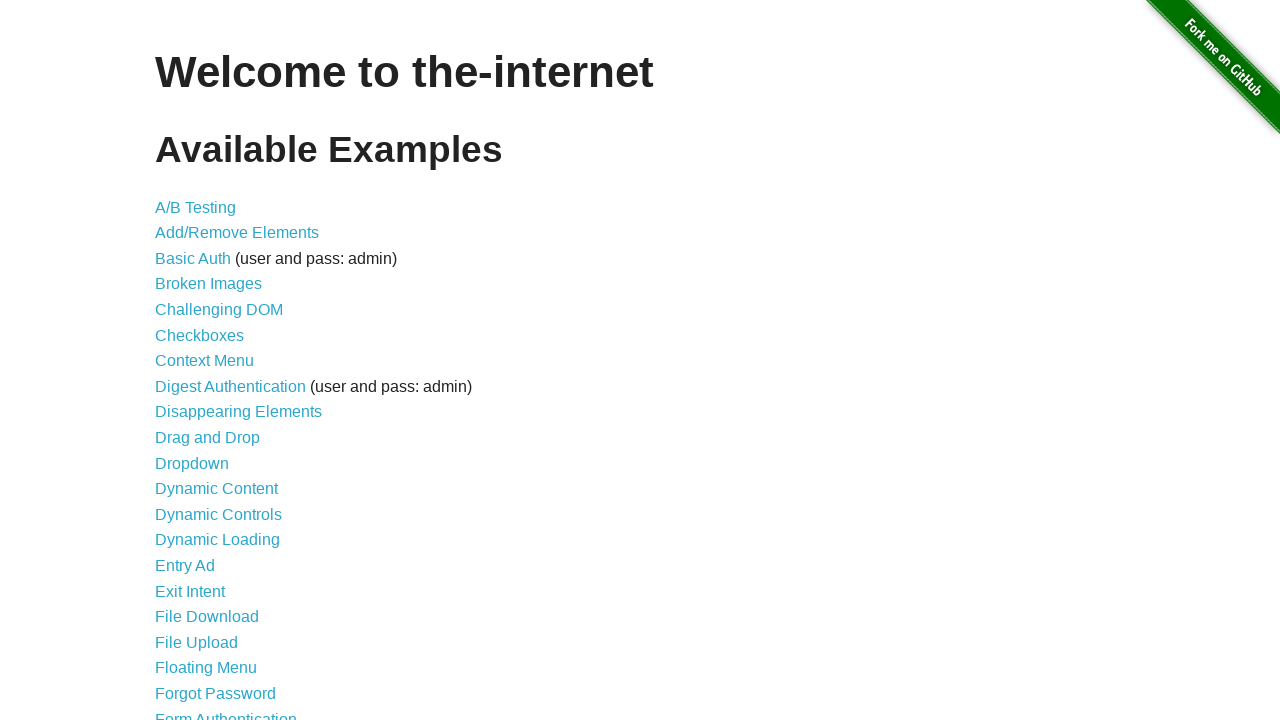

Waited for page to load - h1 element appeared
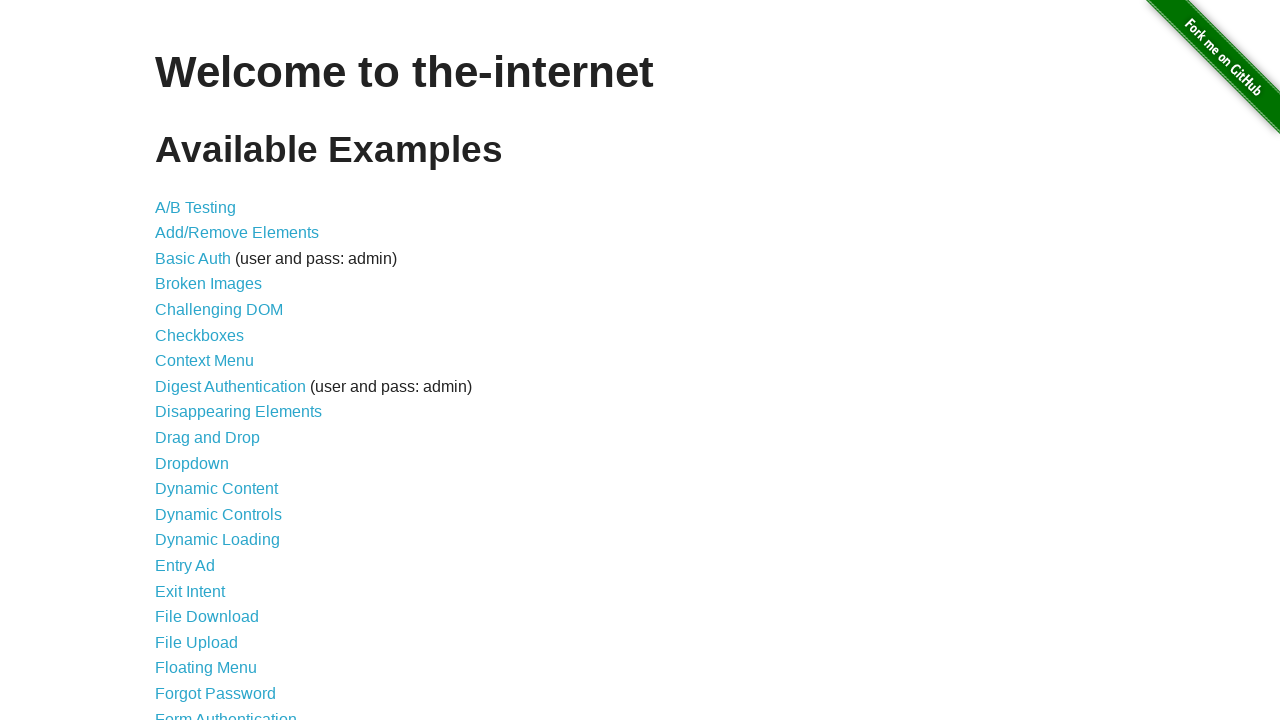

Clicked on Drag and Drop link at (208, 438) on xpath=/html/body/div[2]/div/ul/li[10]/a
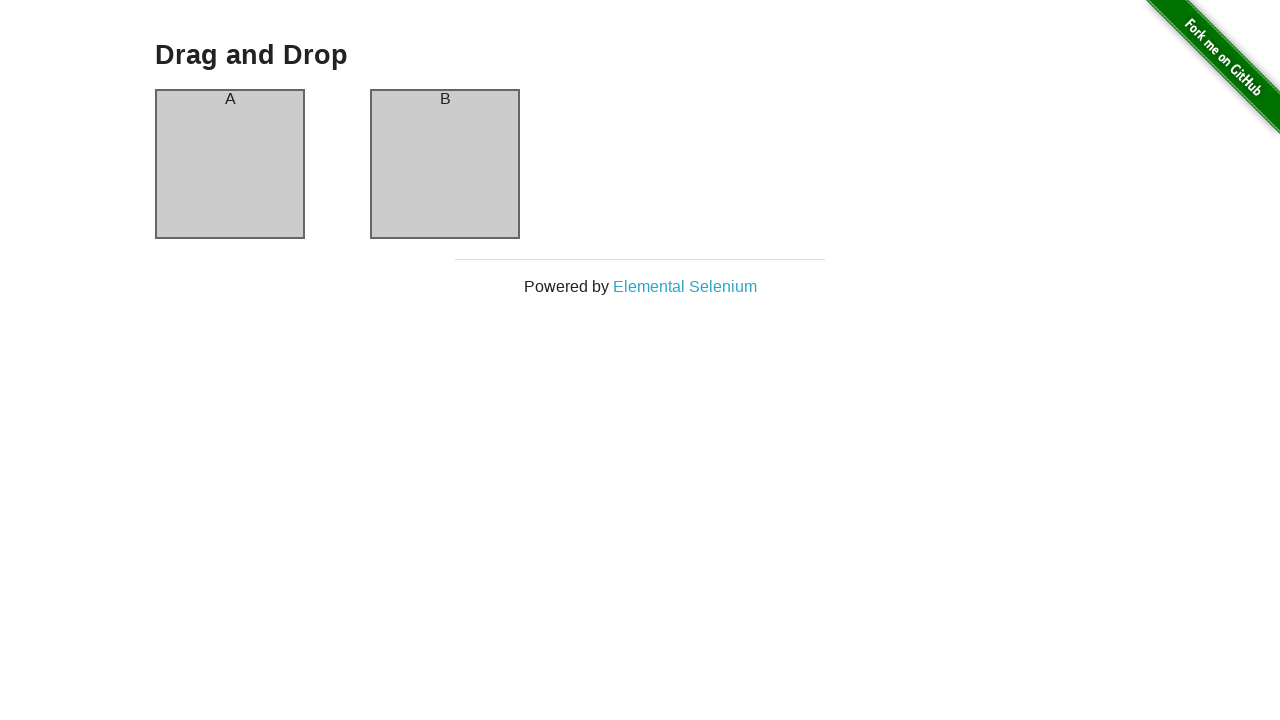

Drag and drop page loaded - column A element appeared
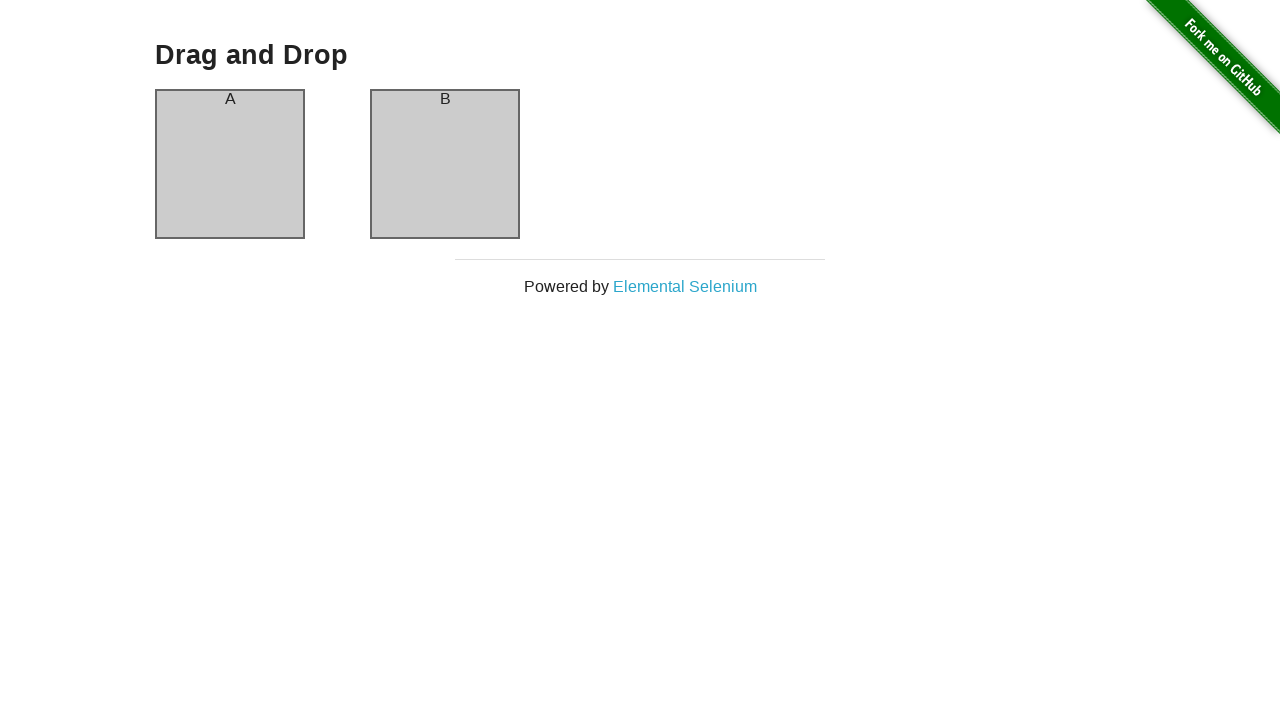

Dragged column A onto column B at (445, 164)
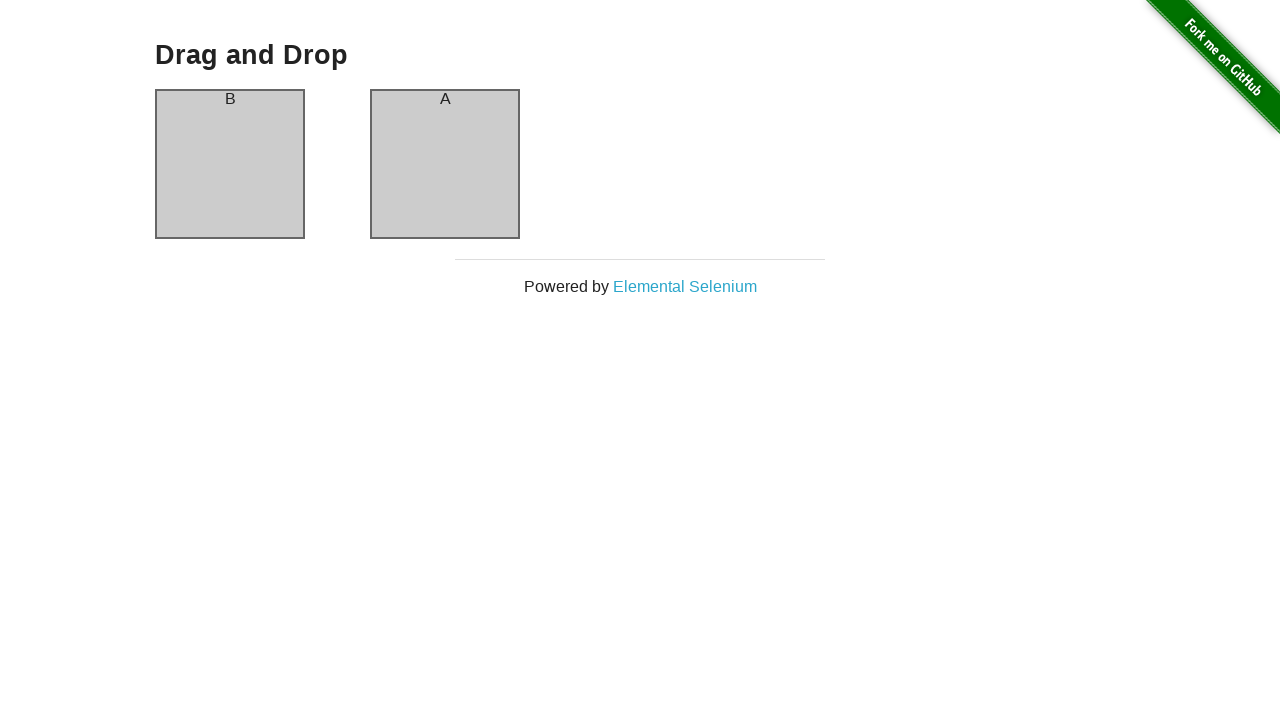

Verified first header is now 'B'
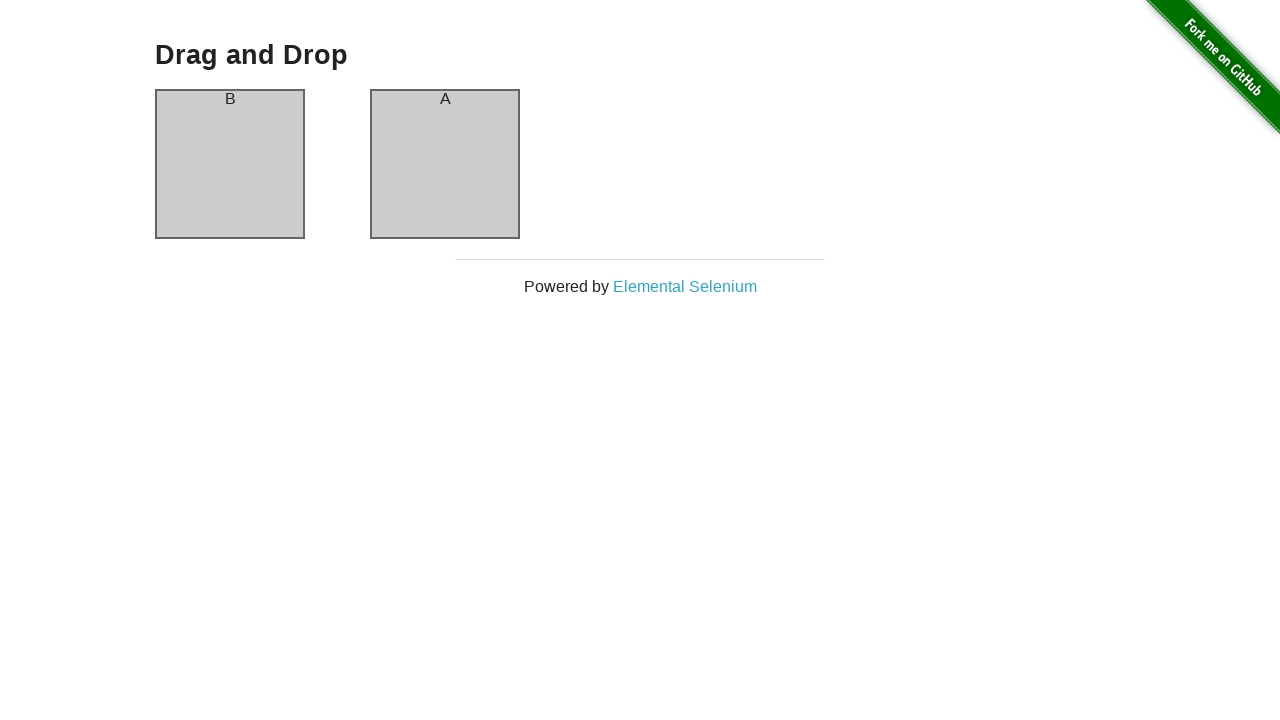

Verified second header is now 'A' - columns successfully swapped
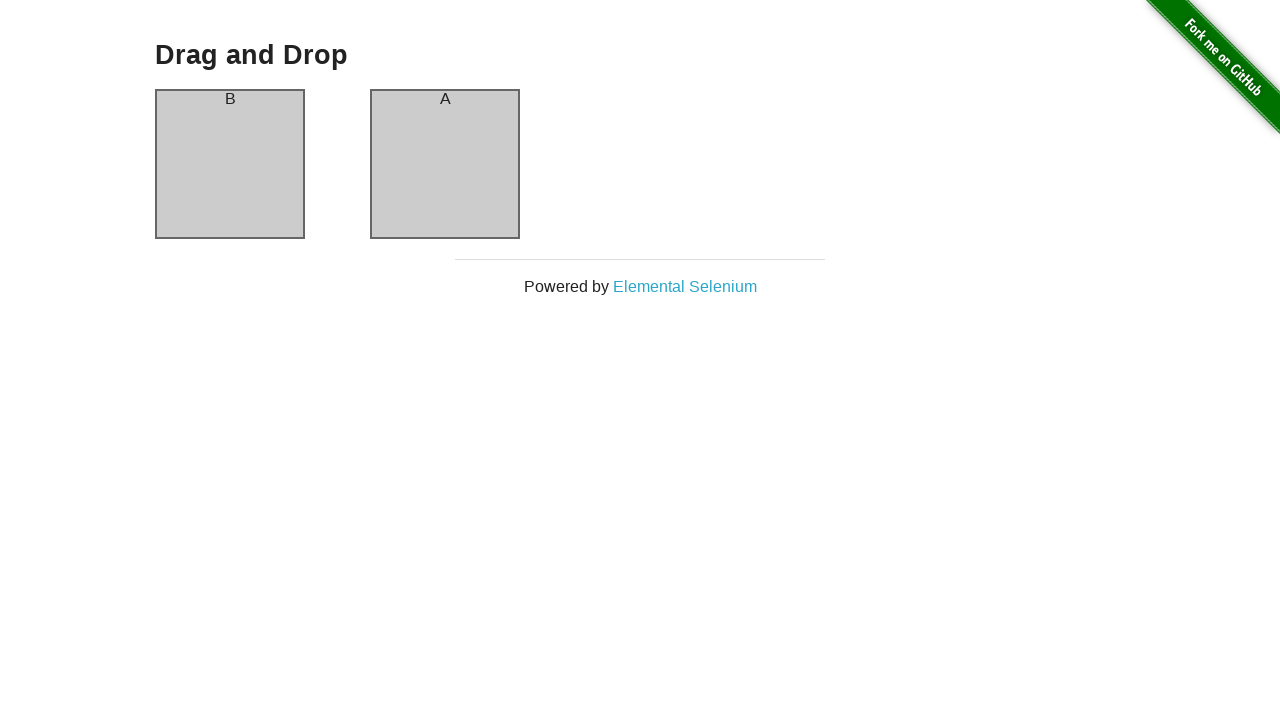

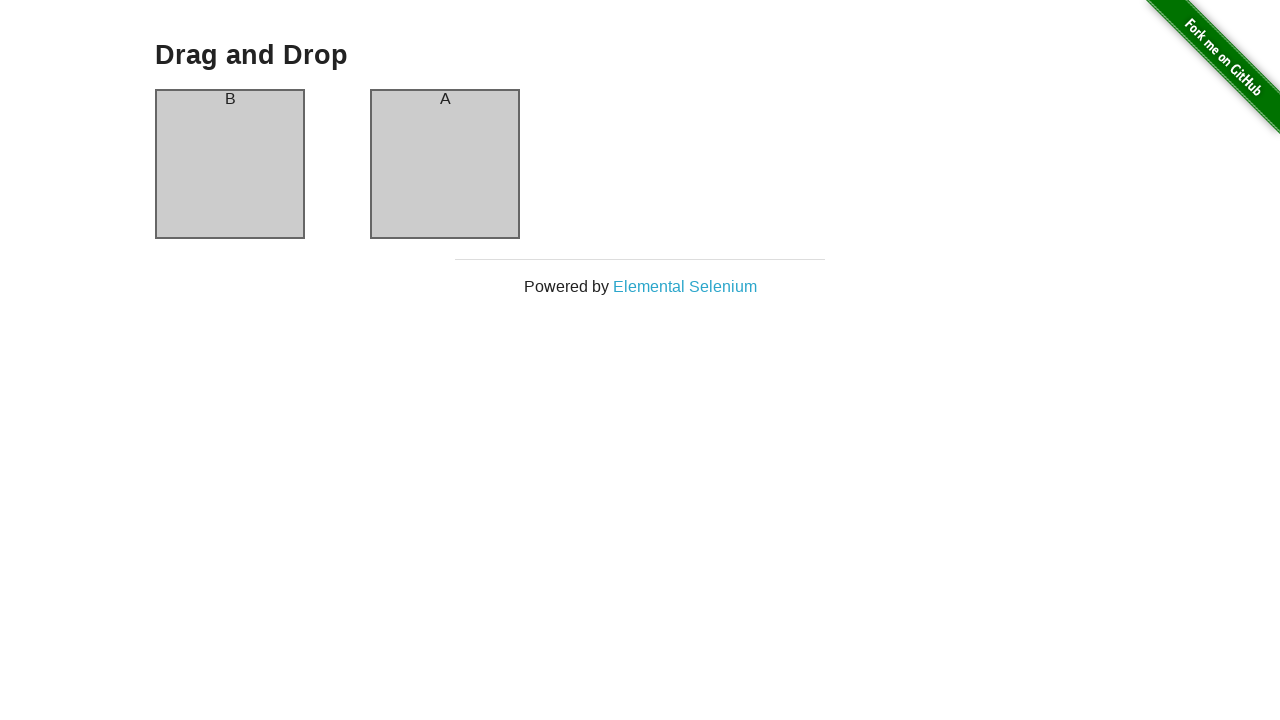